Fills out a practice registration form on demoqa.com with personal information including name, email, gender, phone number, date of birth, subjects, and hobbies.

Starting URL: https://demoqa.com/automation-practice-form

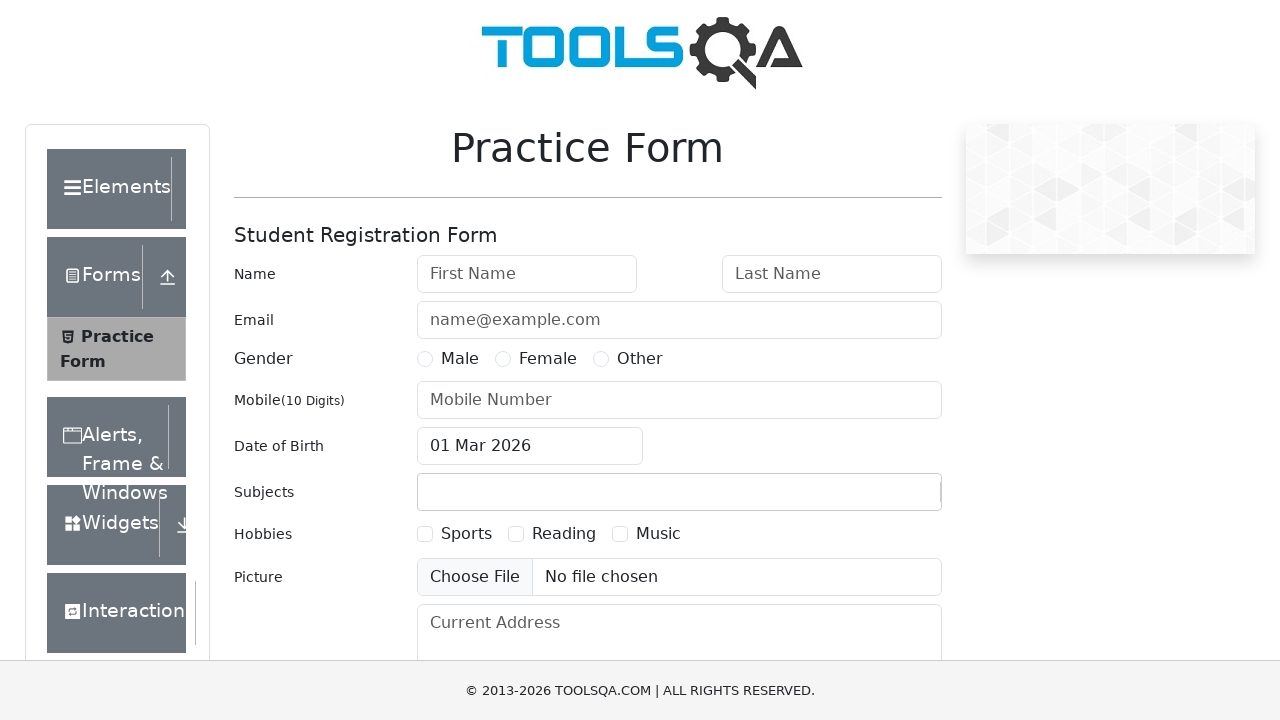

Filled first name field with 'Marcus' on #firstName
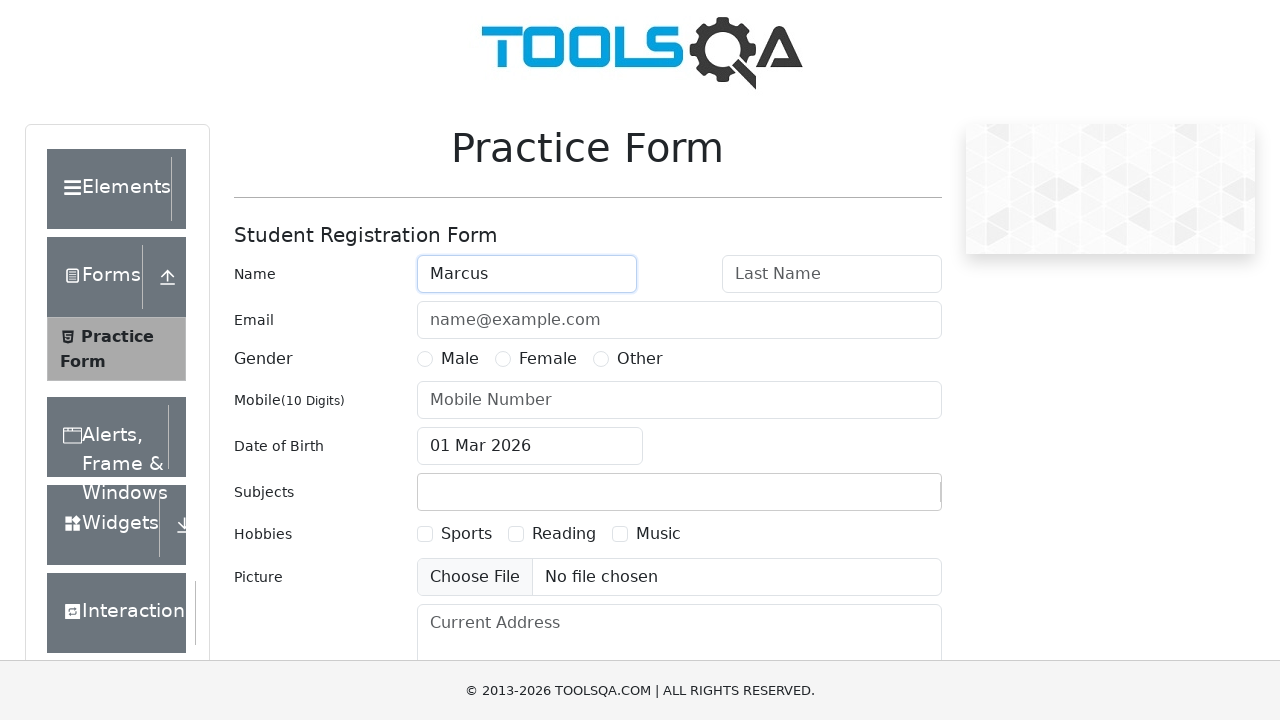

Filled last name field with 'Thompson' on #lastName
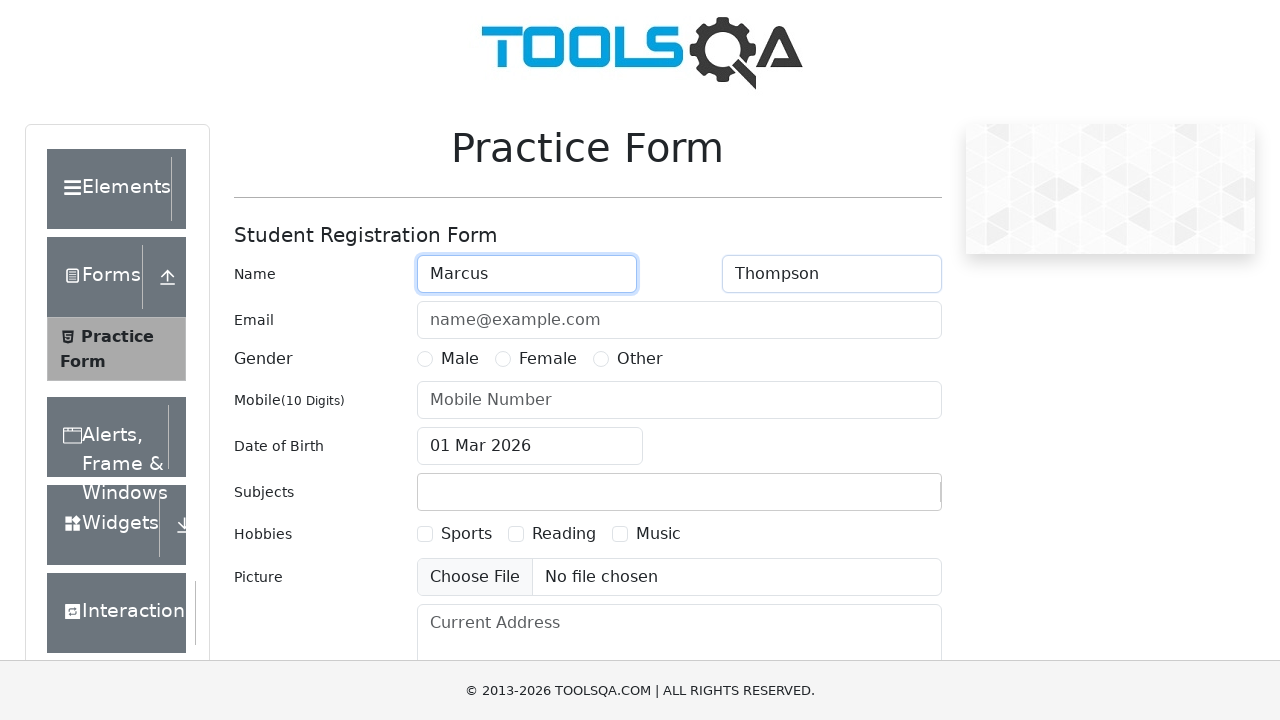

Filled email field with 'marcus.thompson@example.com' on #userEmail
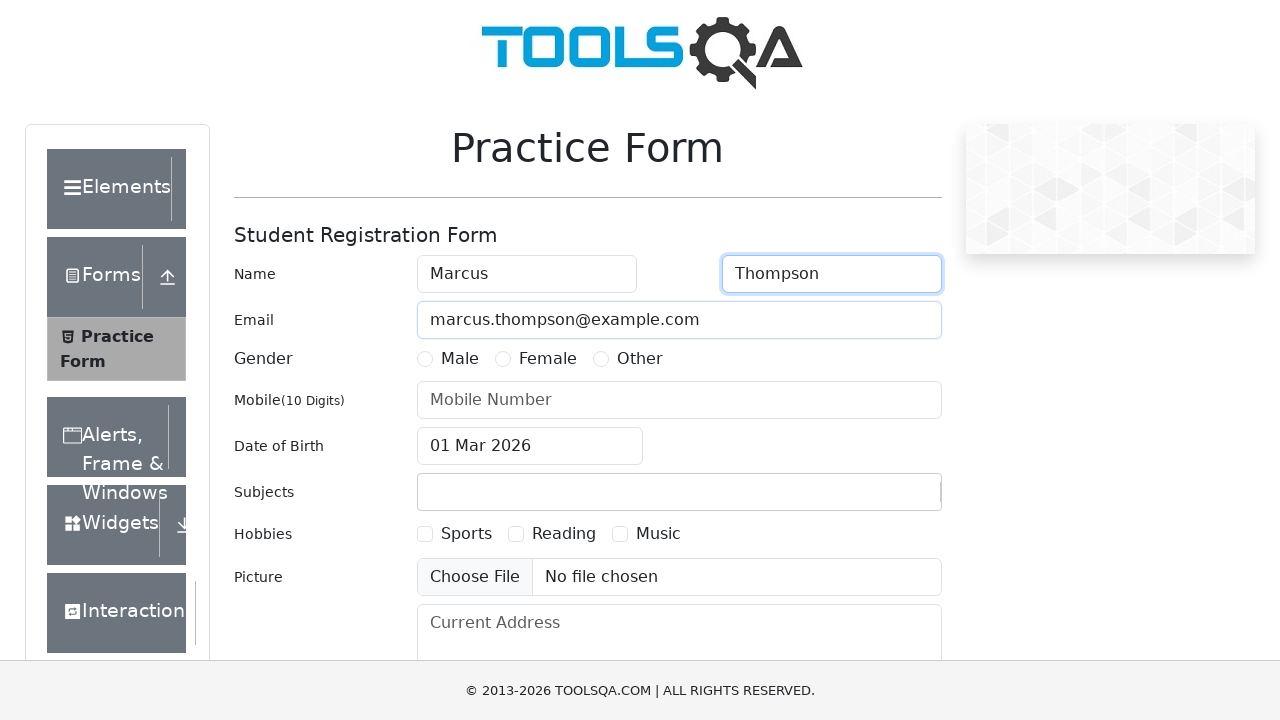

Selected Female gender option at (548, 359) on label[for='gender-radio-2']
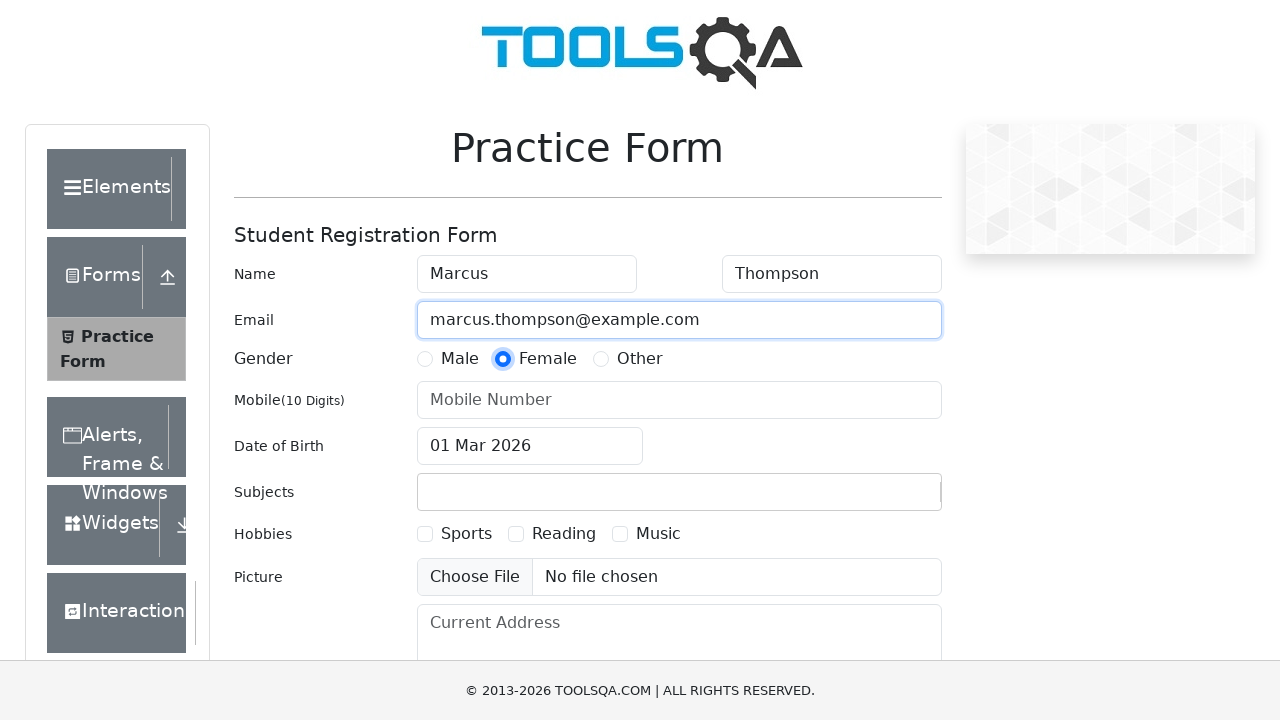

Filled phone number field with '5551234567' on #userNumber
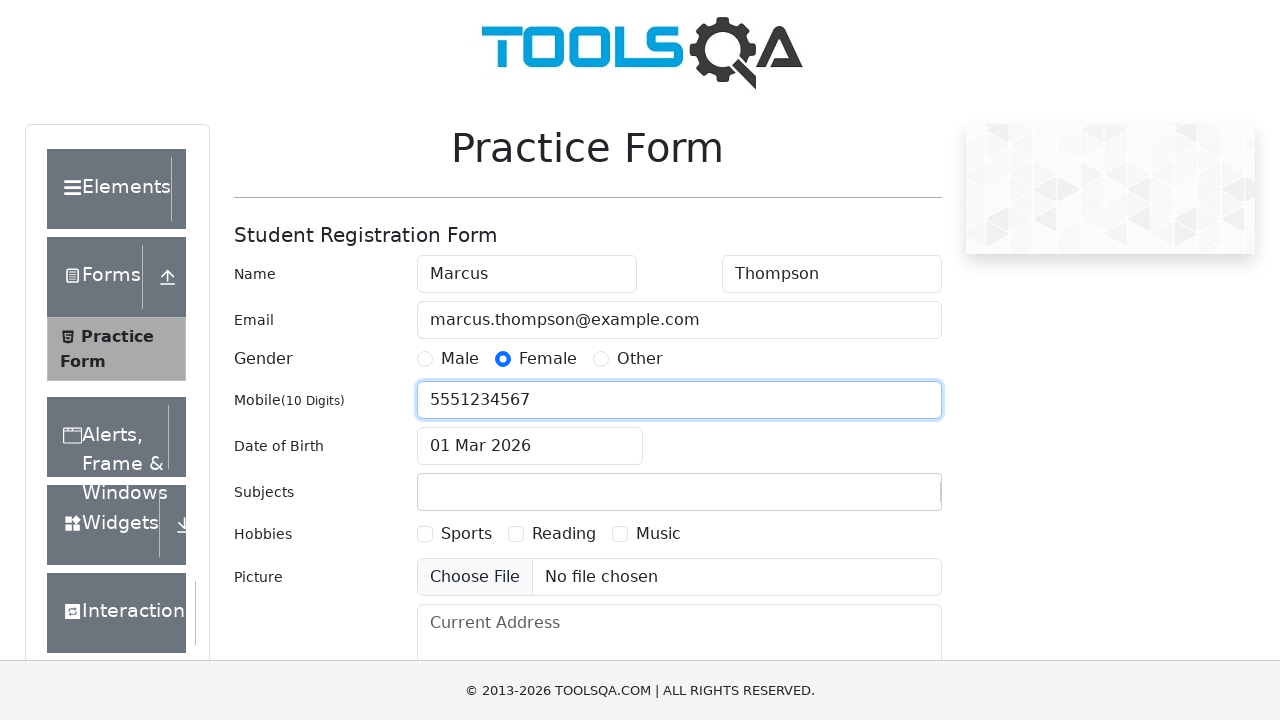

Clicked date of birth input field at (530, 446) on #dateOfBirthInput
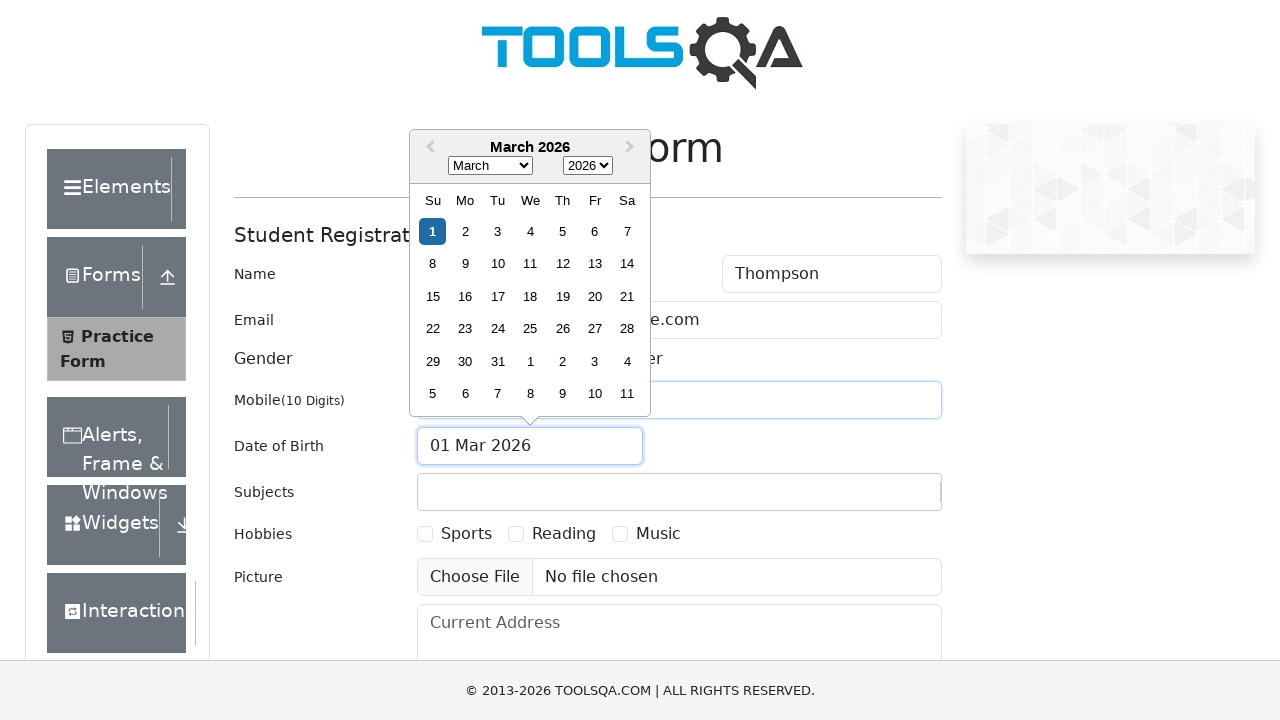

Selected all text in date field
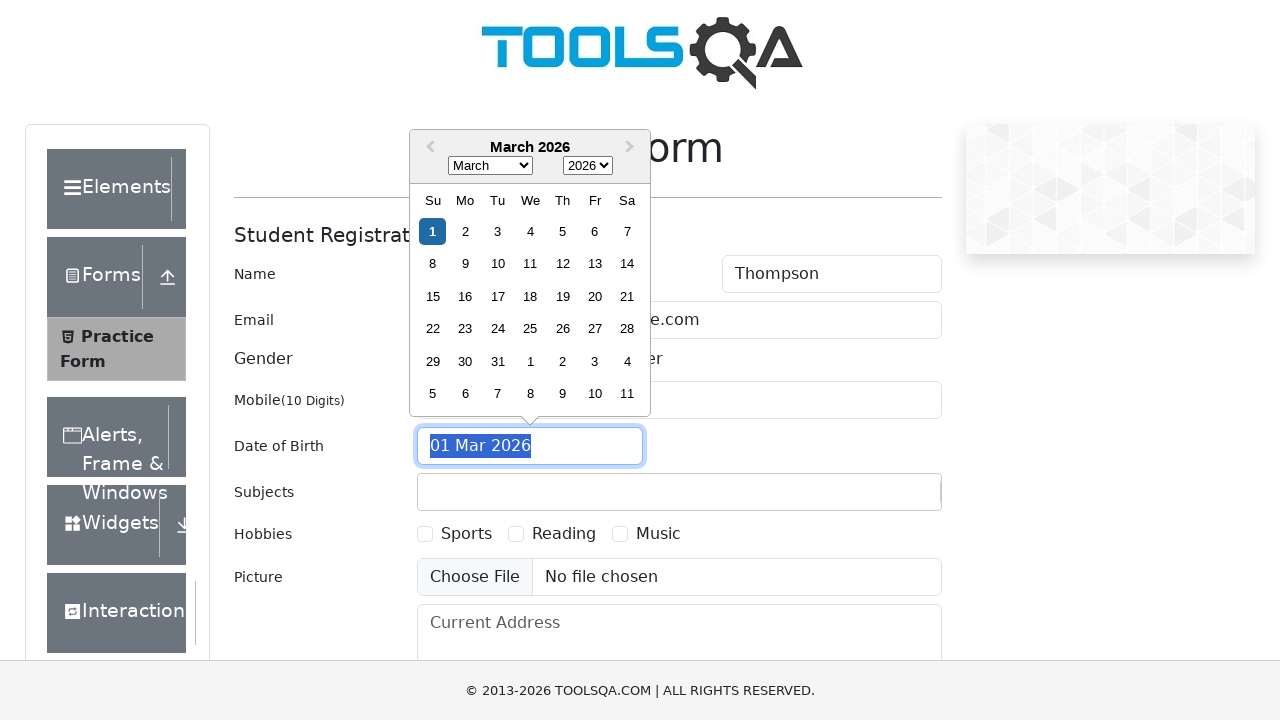

Typed date of birth '15 Mar 1995'
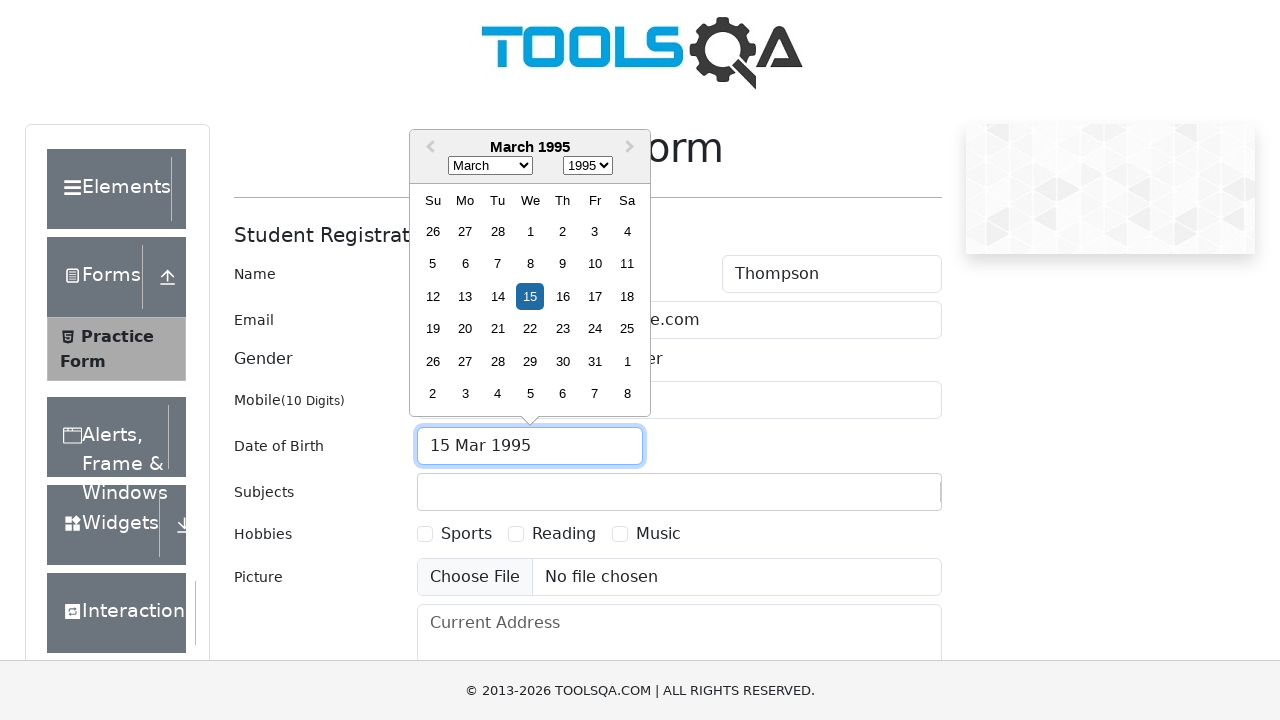

Closed date picker by pressing Escape
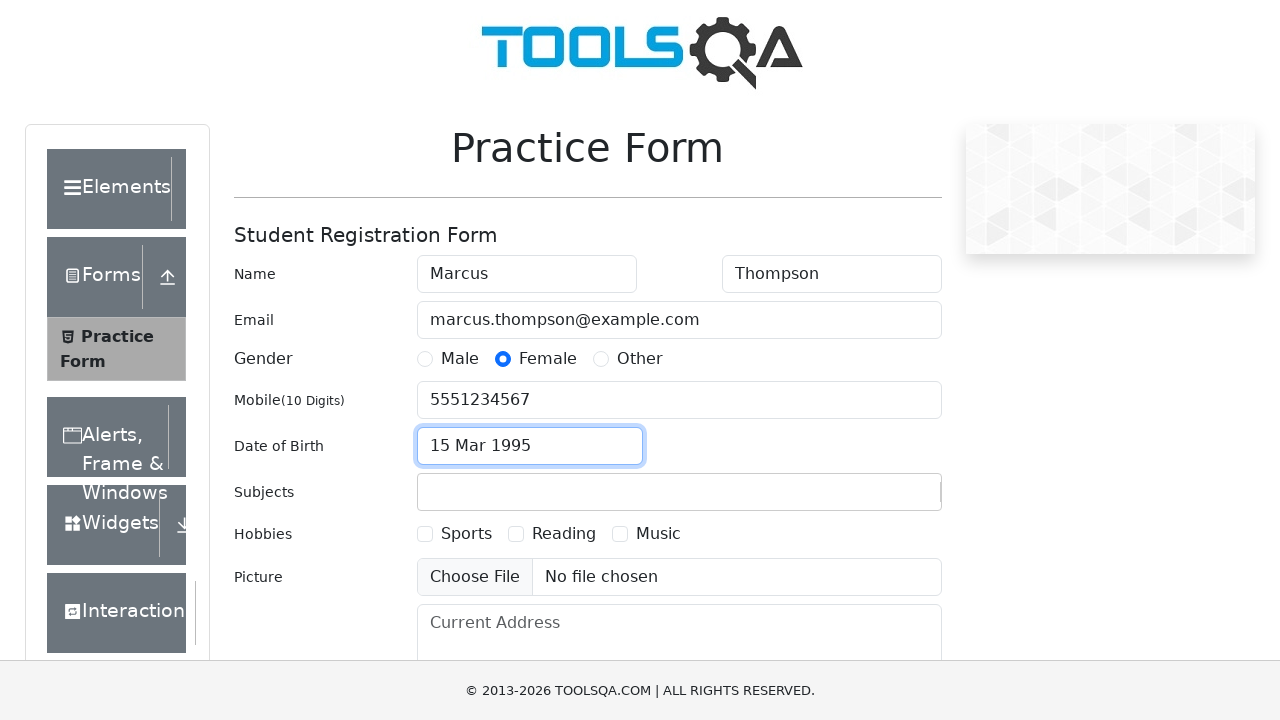

Clicked subjects container at (679, 492) on #subjectsContainer
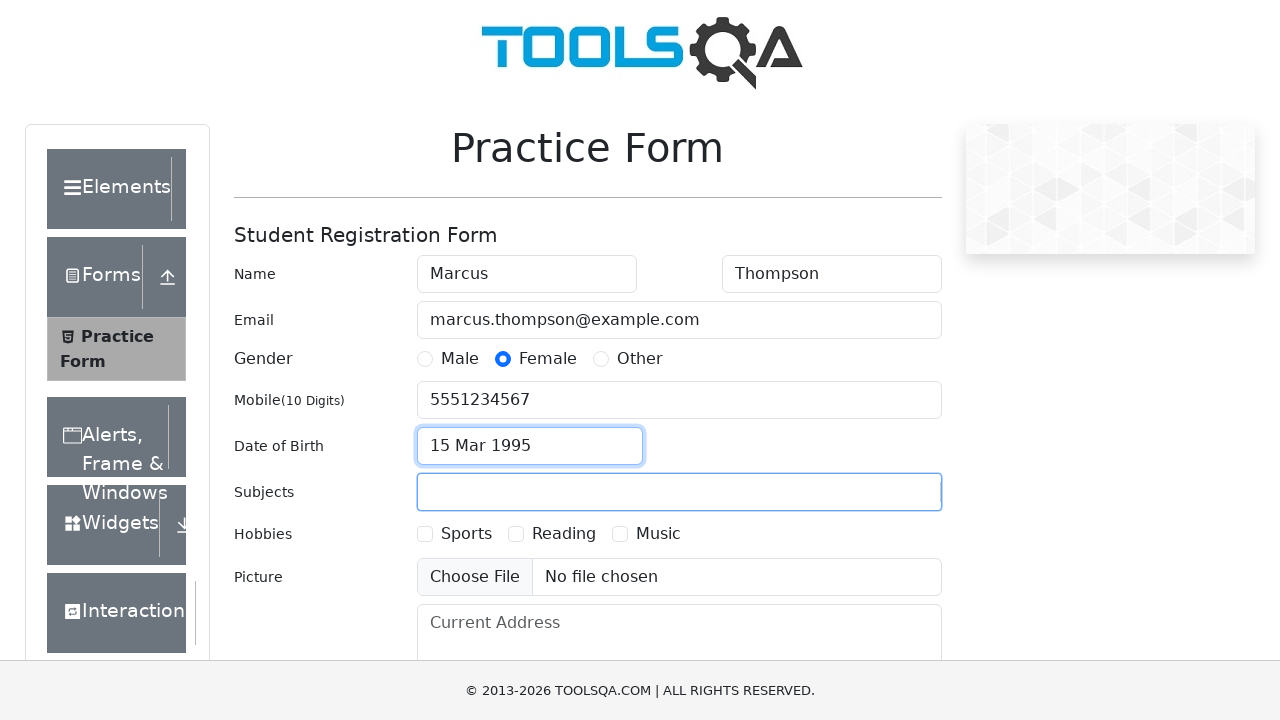

Filled subjects input with 'Maths' on #subjectsInput
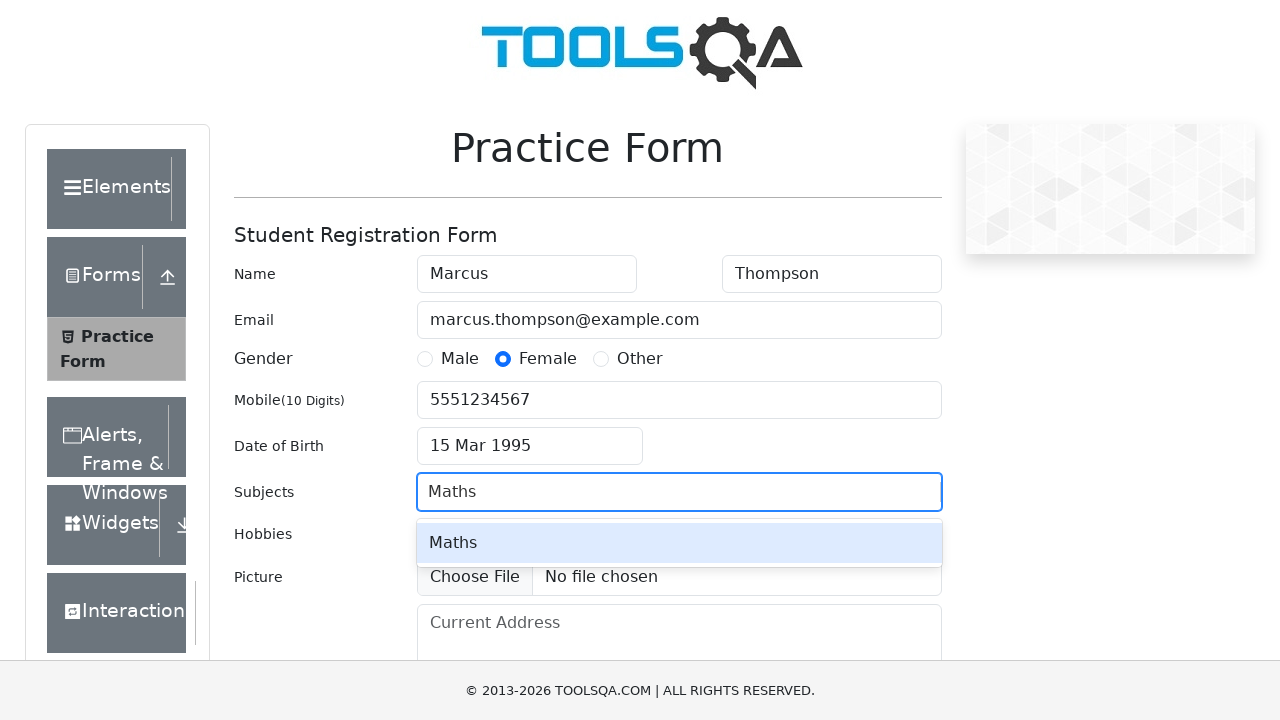

Pressed Enter to select 'Maths' subject
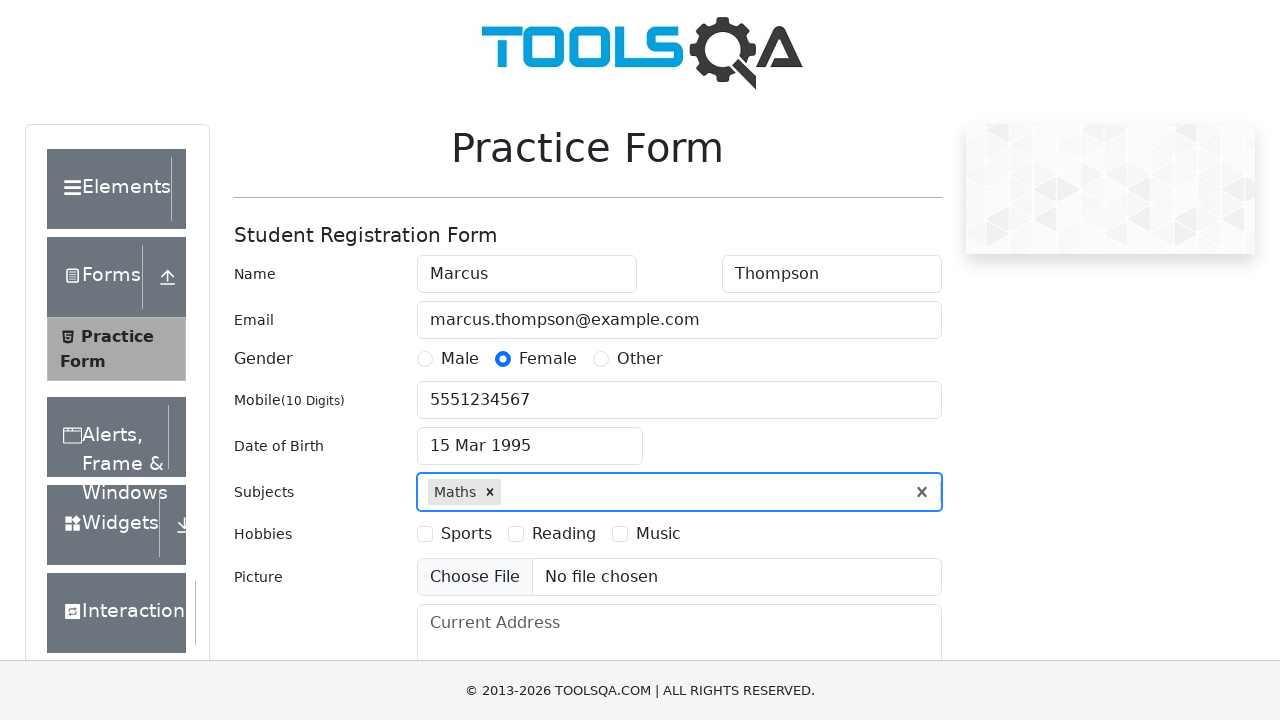

Selected Music hobby checkbox at (658, 534) on label[for='hobbies-checkbox-3']
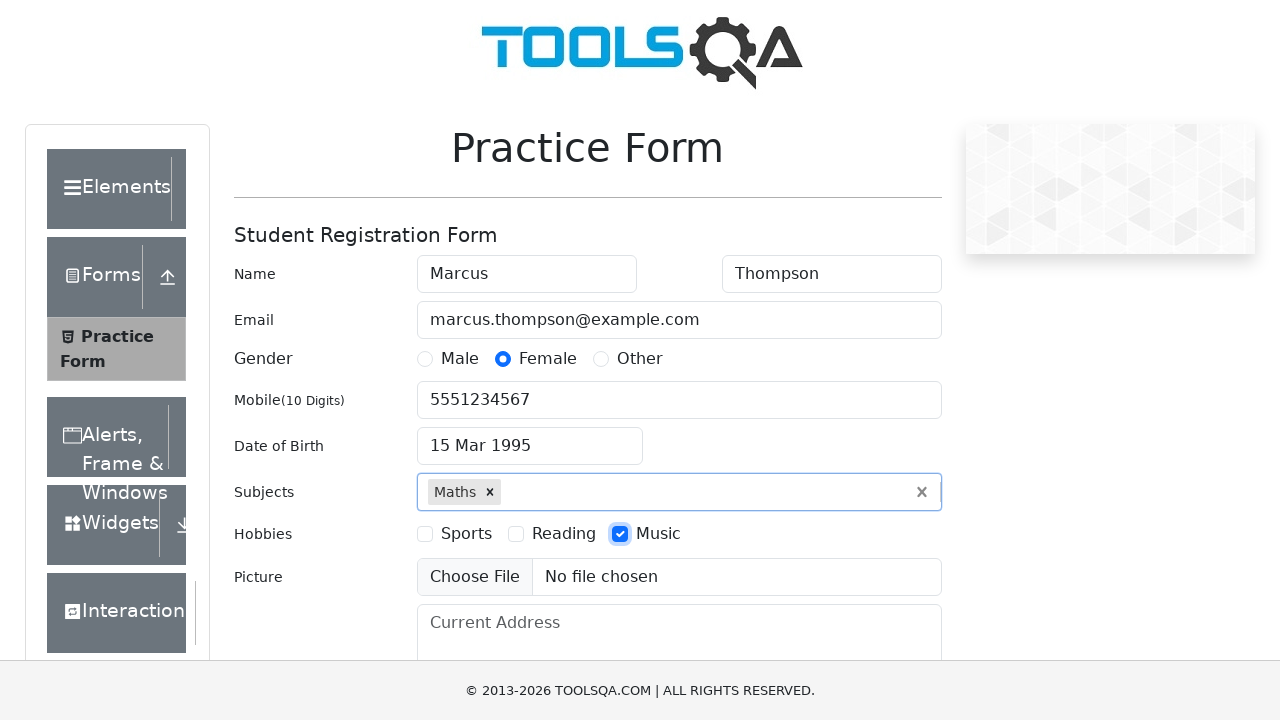

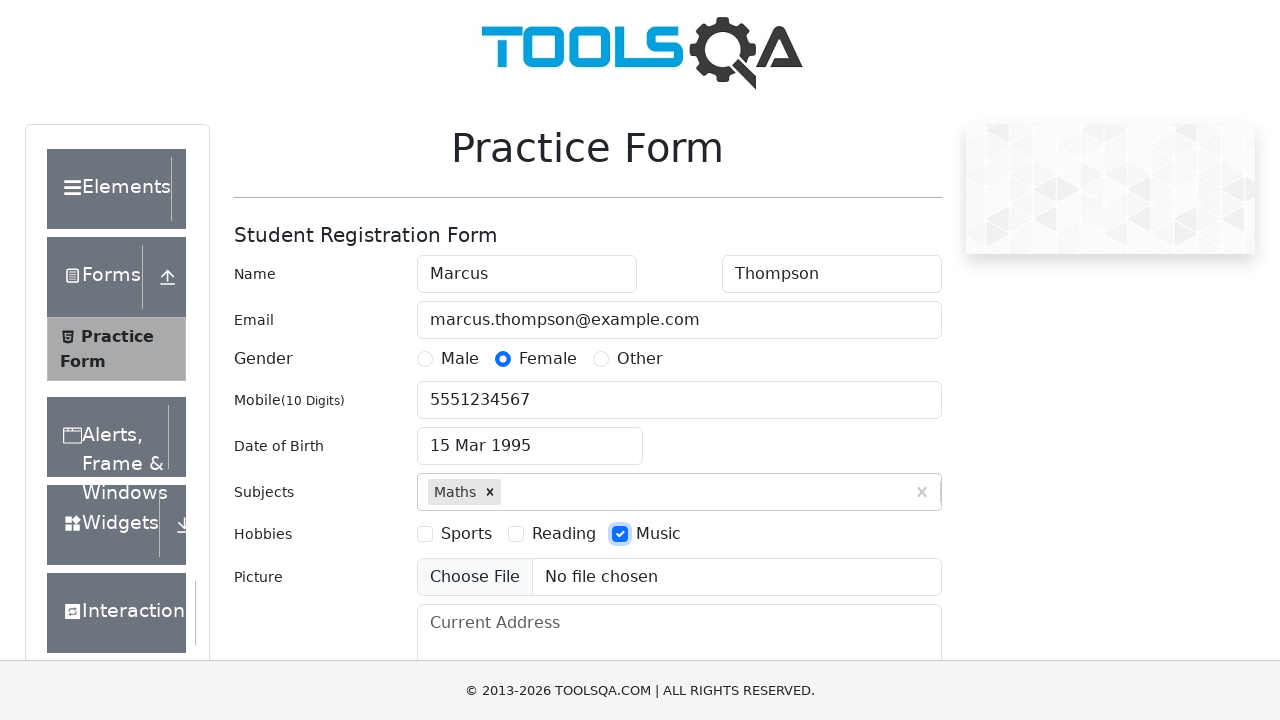